Tests alert and confirm dialog handling by entering a name, triggering an alert, accepting it, then triggering a confirm dialog and dismissing it

Starting URL: https://rahulshettyacademy.com/AutomationPractice/

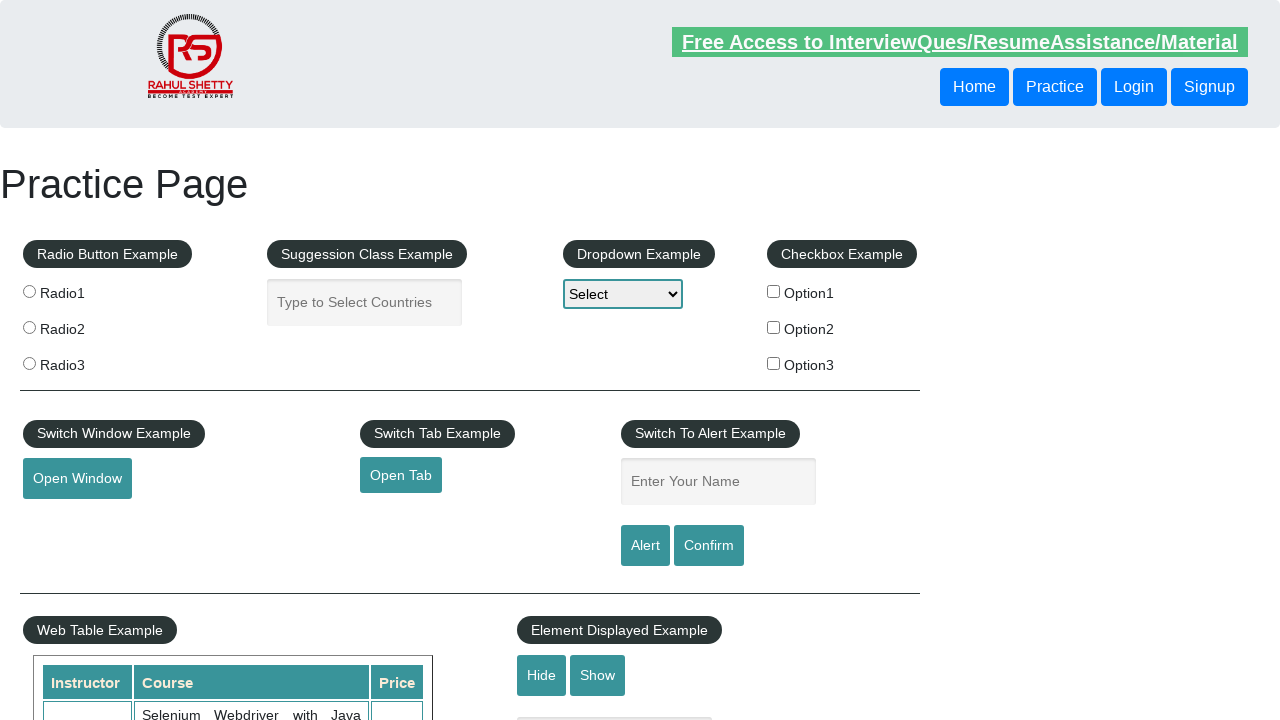

Navigated to AutomationPractice page
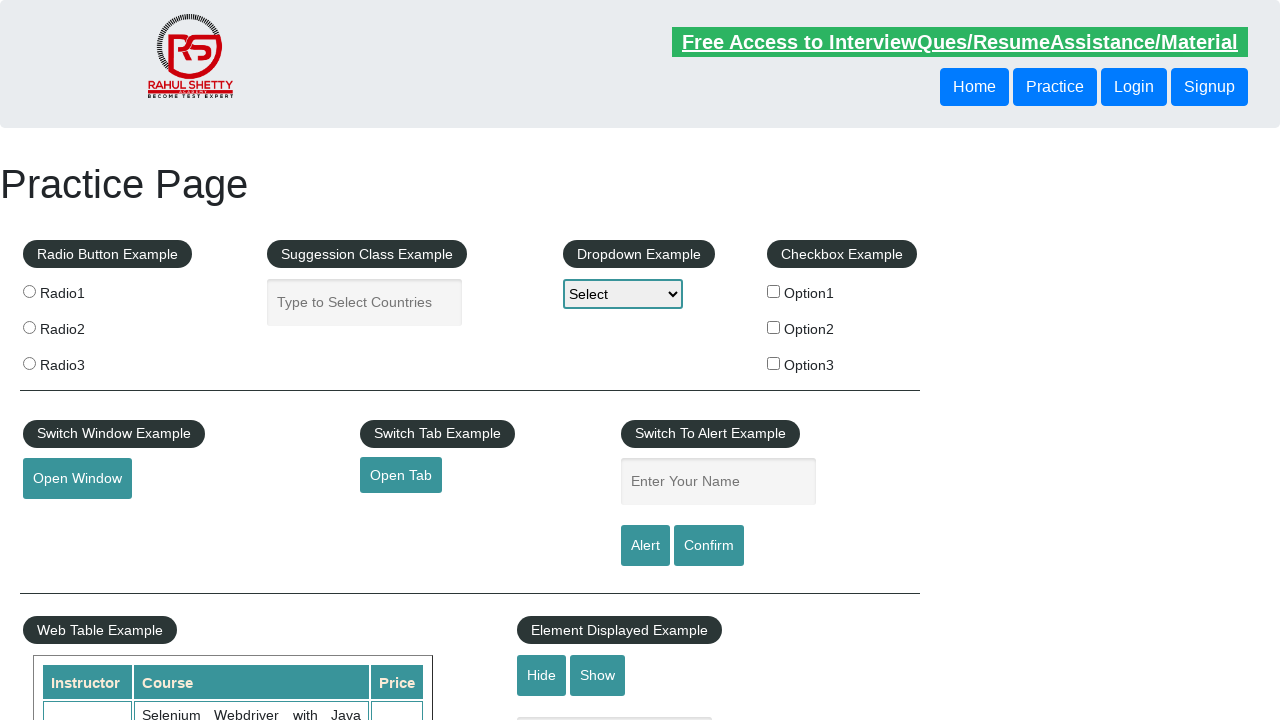

Filled name field with 'Rahul' on #name
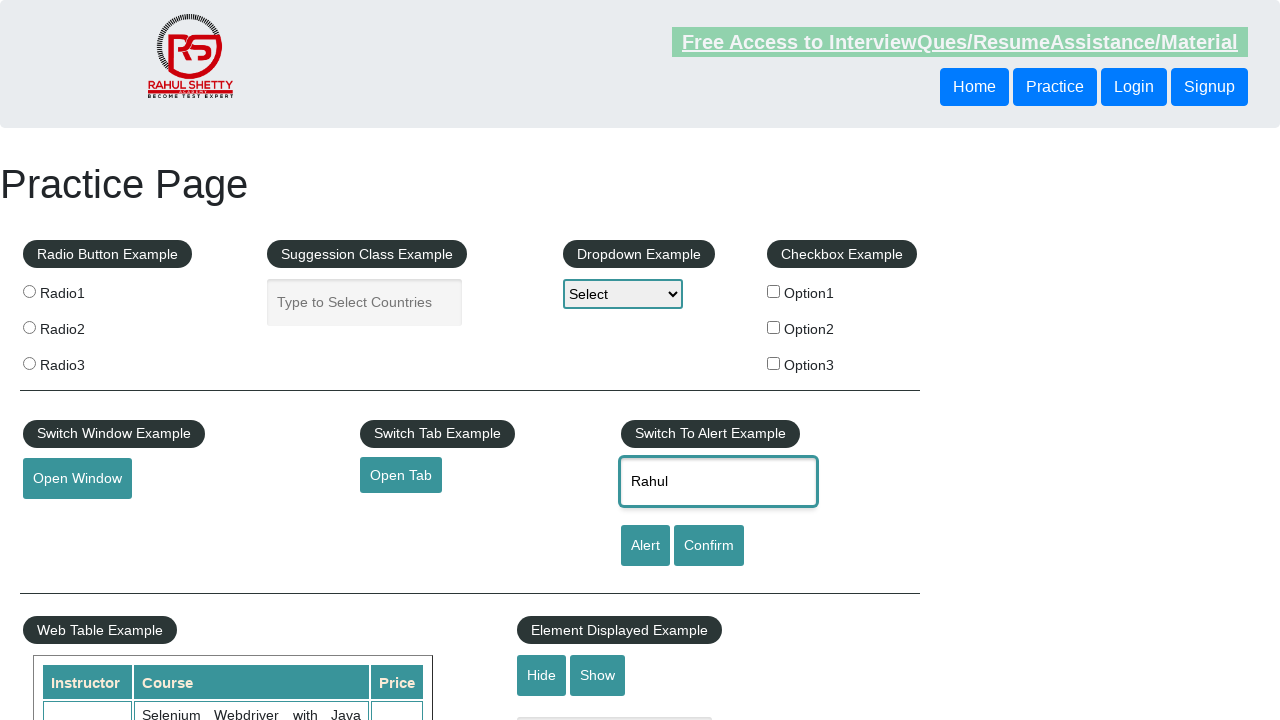

Clicked alert button to trigger alert dialog at (645, 546) on #alertbtn
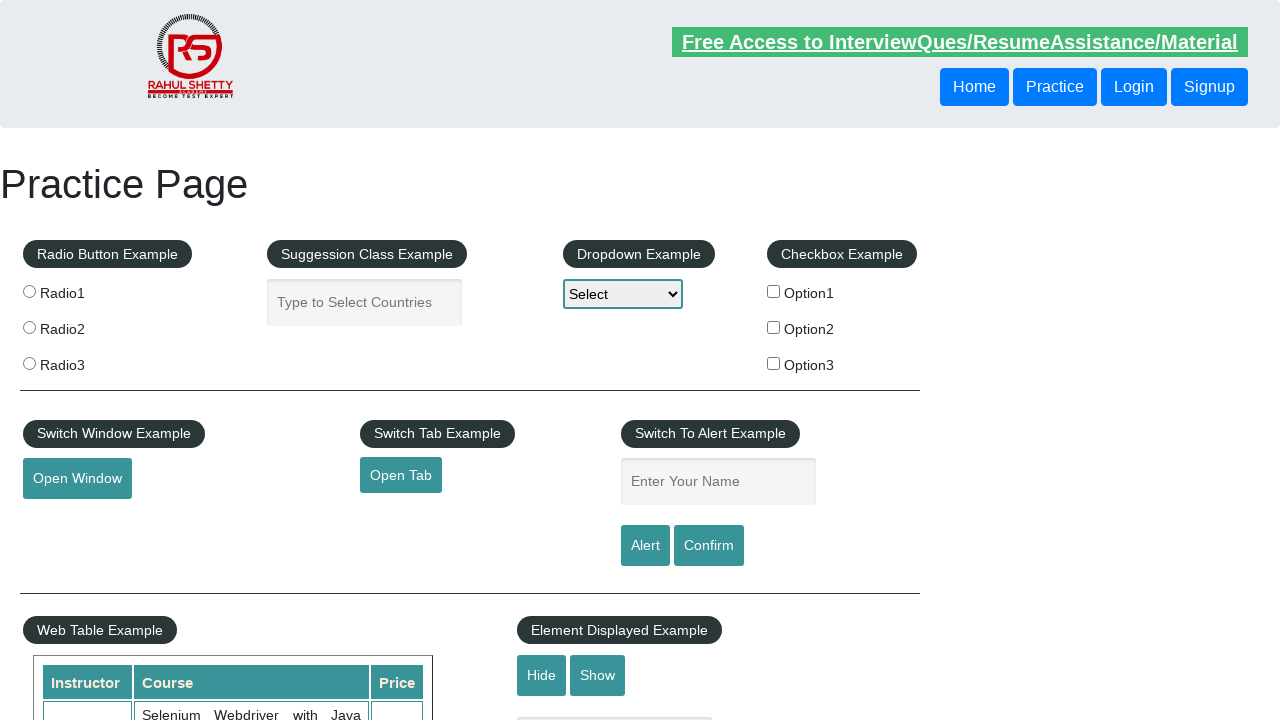

Set up dialog handler to accept alert
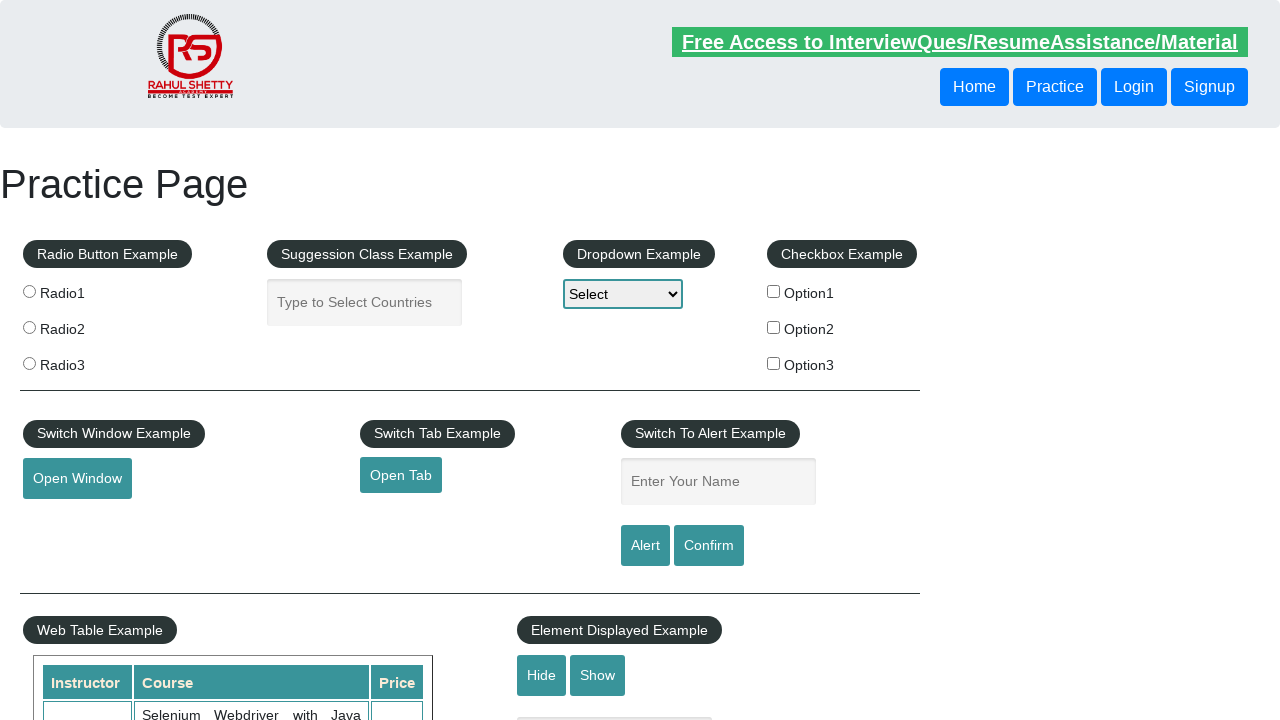

Clicked confirm button to trigger confirm dialog at (709, 546) on #confirmbtn
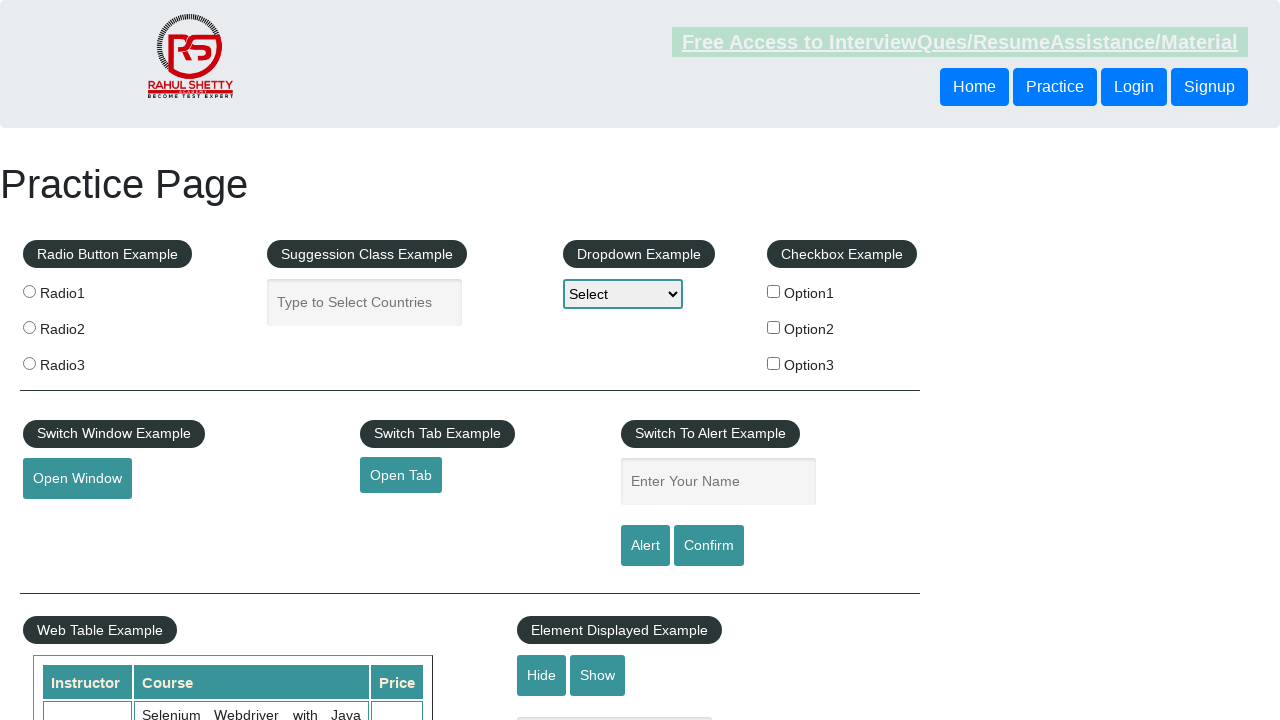

Set up dialog handler to dismiss confirm dialog
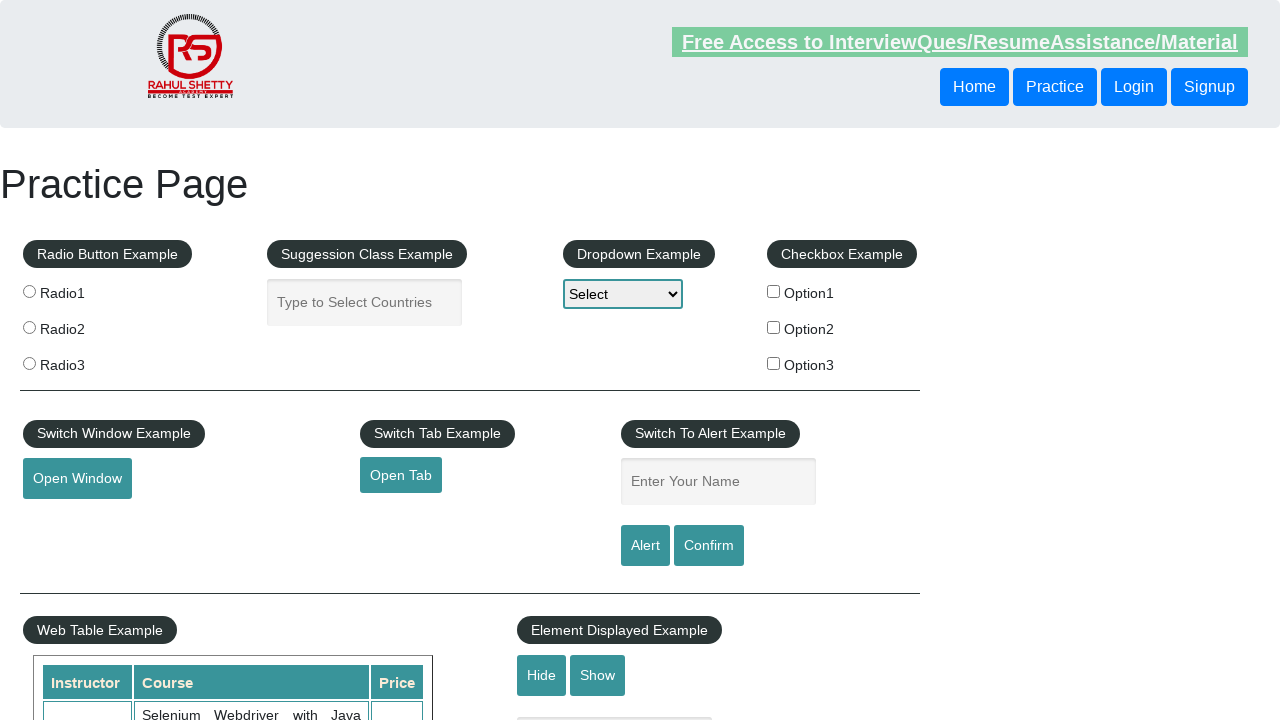

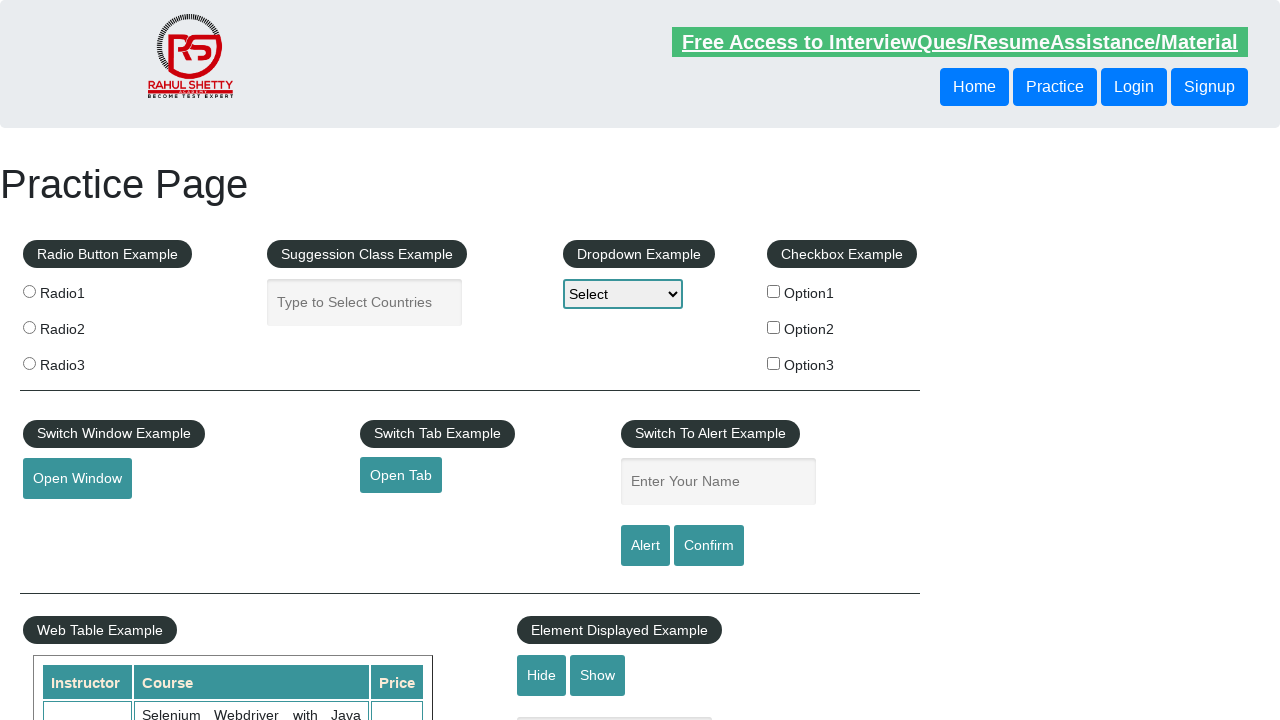